Tests a dynamic pricing page by waiting for a specific price to appear, then solving a mathematical problem and submitting the answer

Starting URL: http://suninjuly.github.io/explicit_wait2.html

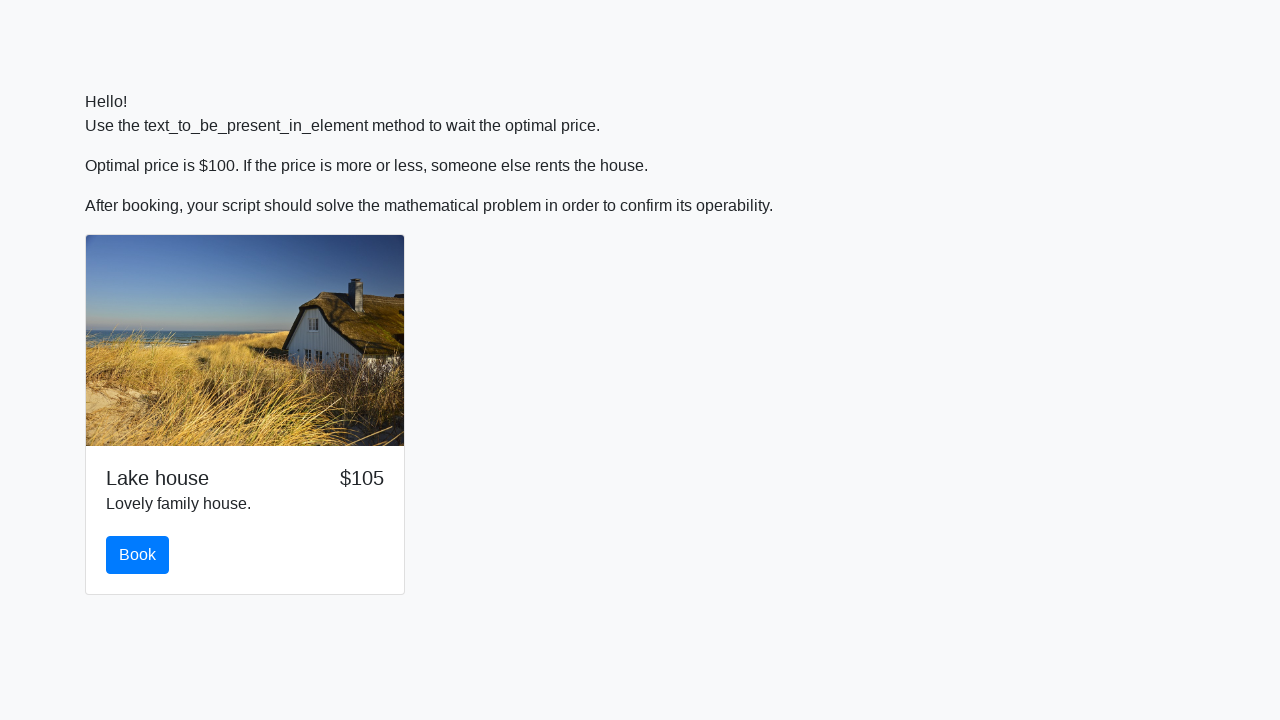

Waited for price to reach $100
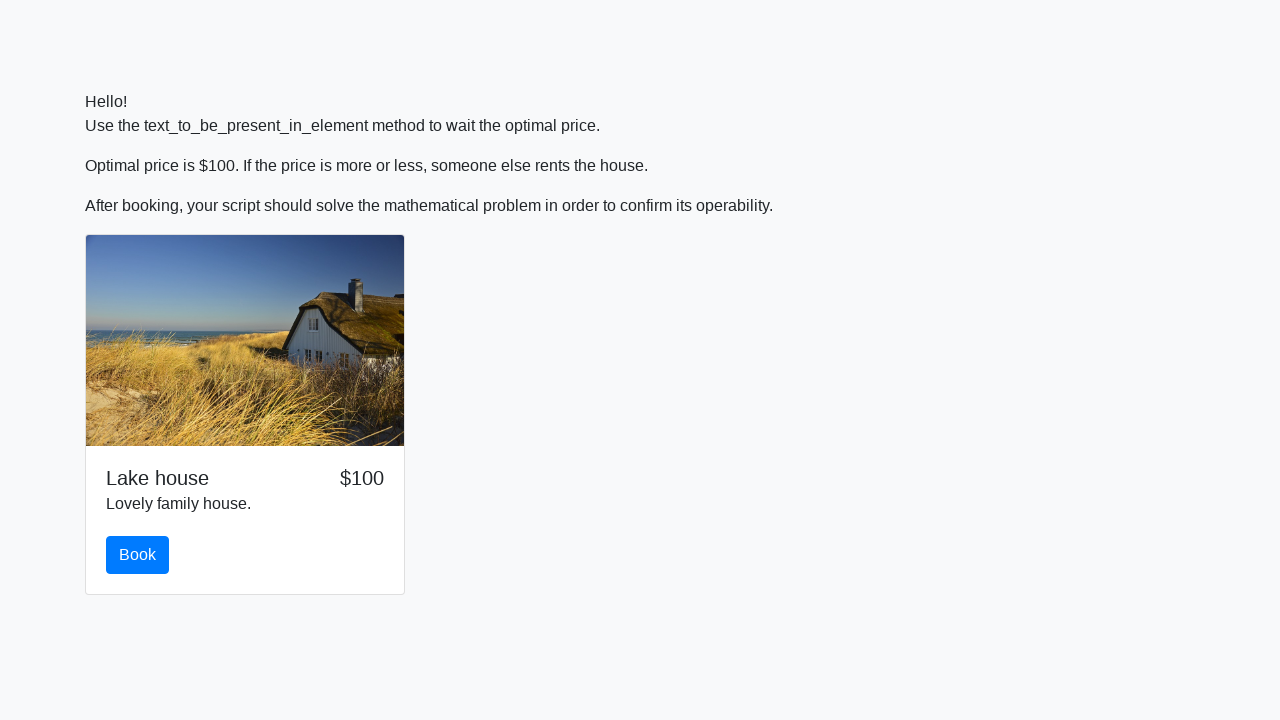

Clicked the book button when price reached $100 at (138, 555) on .btn
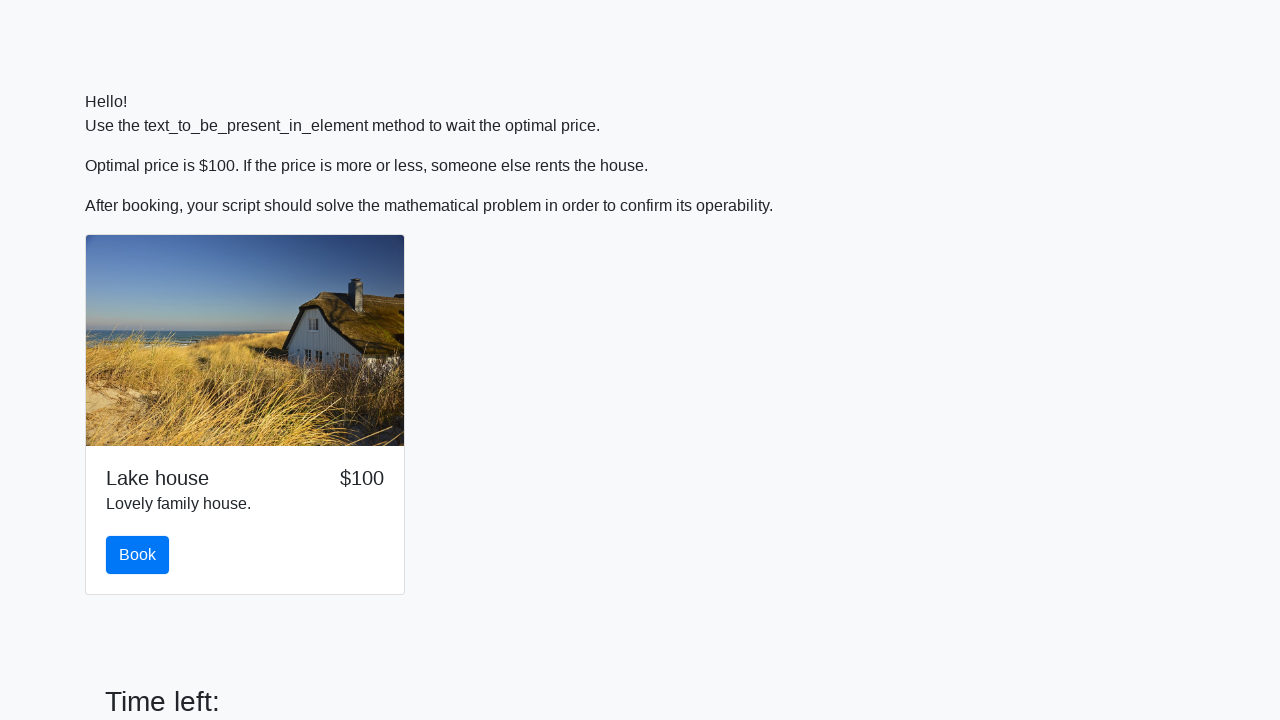

Retrieved input value: 785
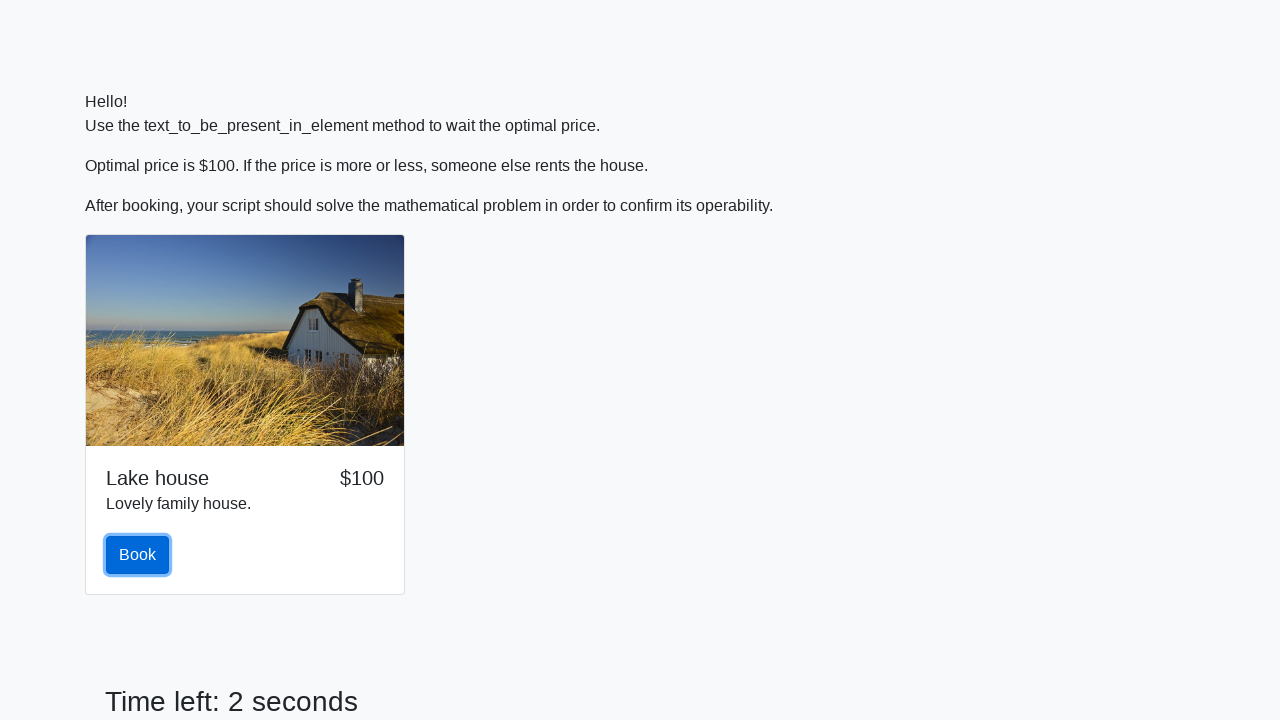

Calculated mathematical answer: 1.537450439203958
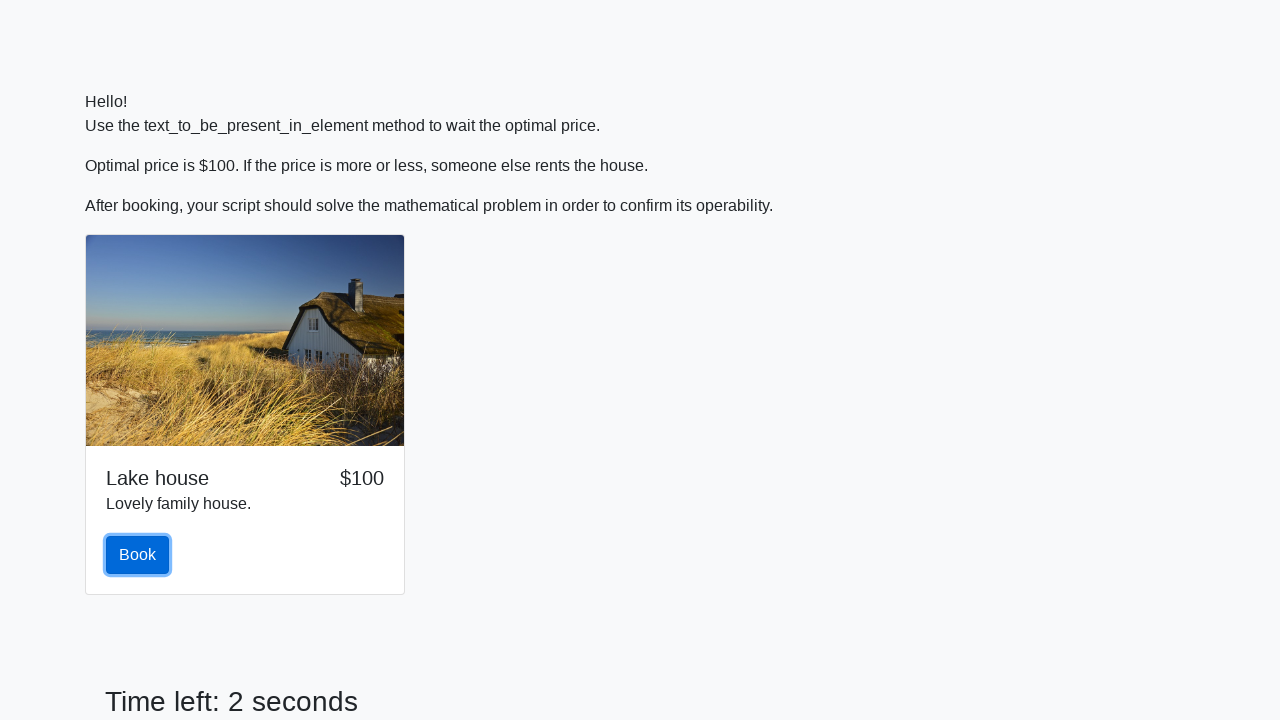

Filled answer field with calculated value: 1.537450439203958 on #answer
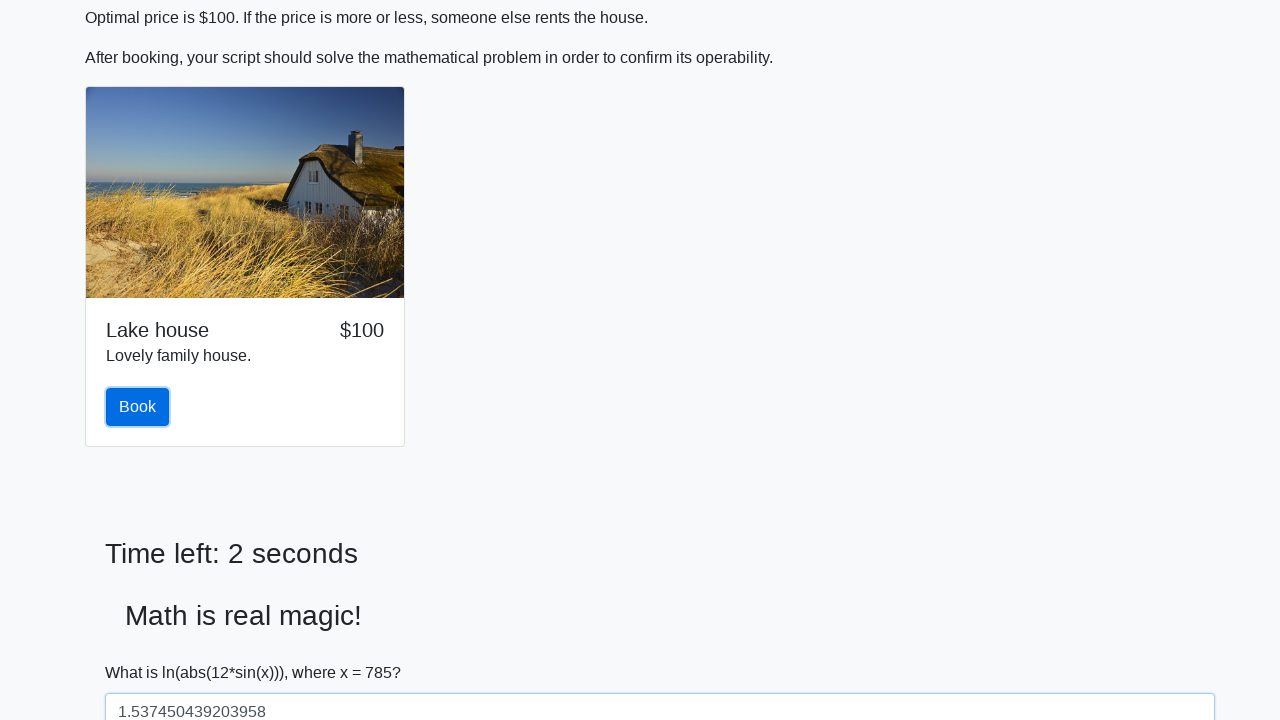

Clicked solve button to submit the answer at (143, 651) on #solve
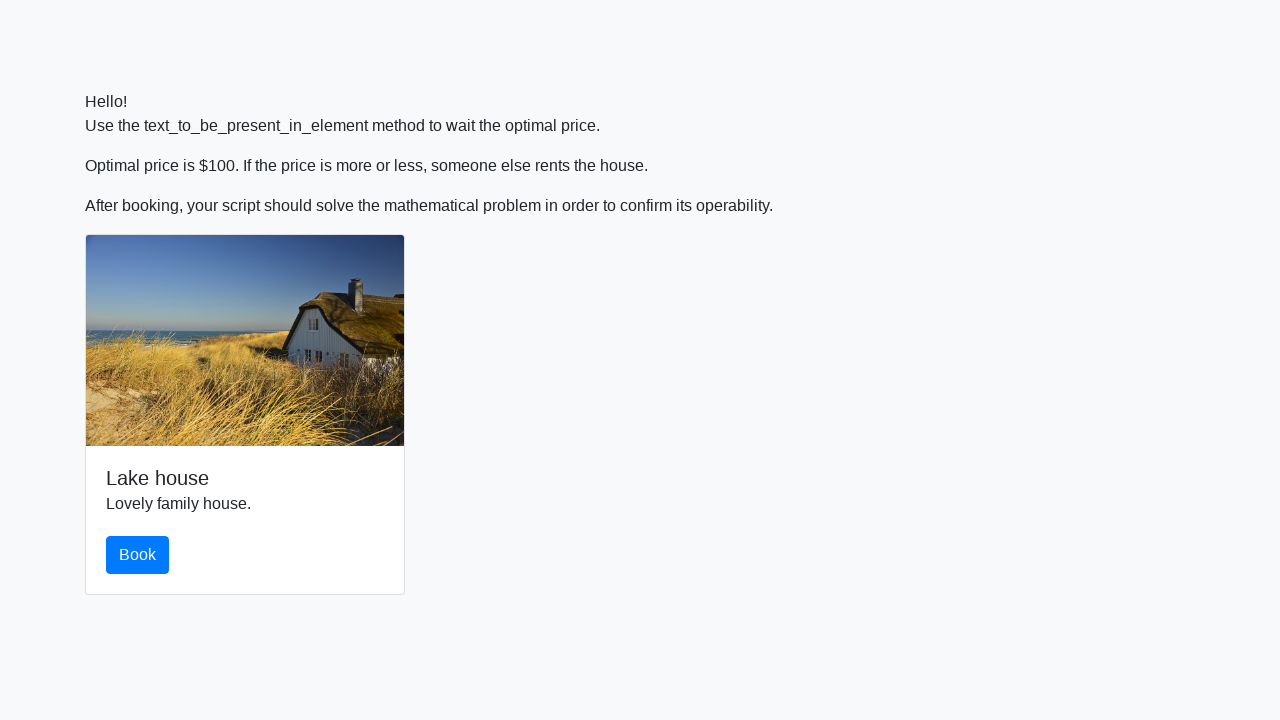

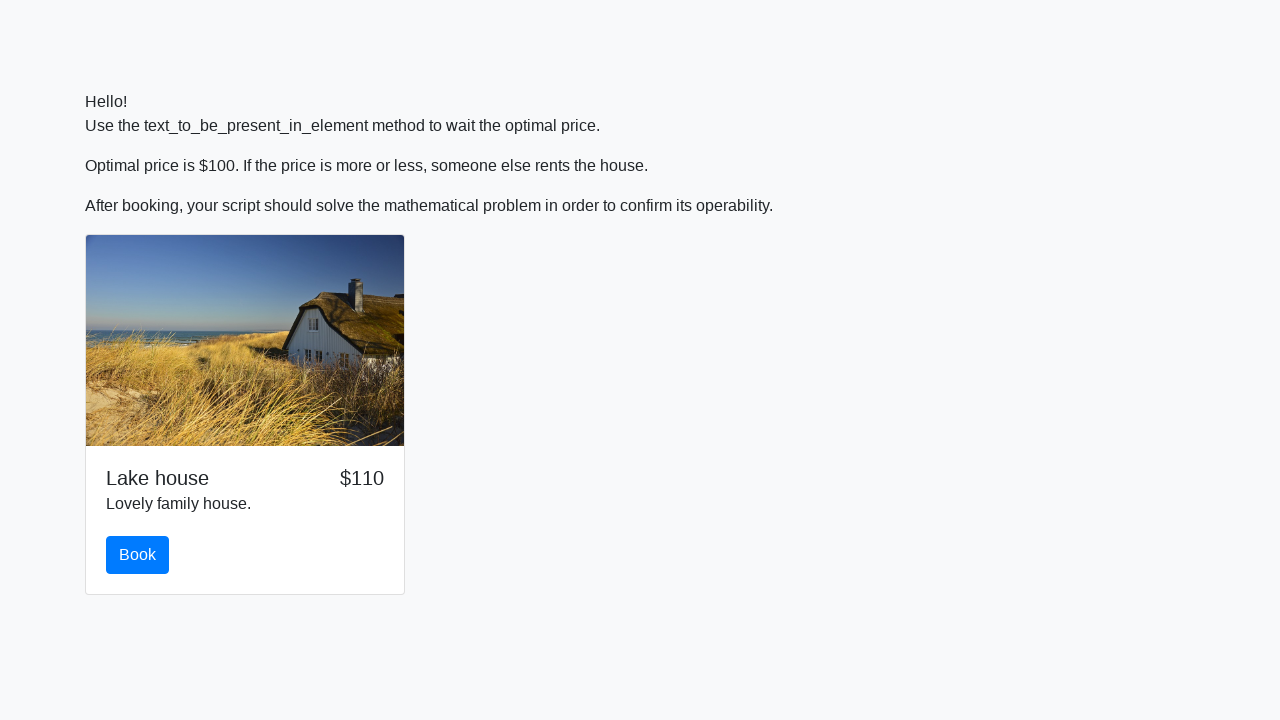